Tests Hyundai FAQ page navigation by clicking on the vehicle maintenance tab, expanding FAQ items to view answers, and navigating through multiple pages using pagination.

Starting URL: https://www.hyundai.com/kr/ko/e/customer/center/faq

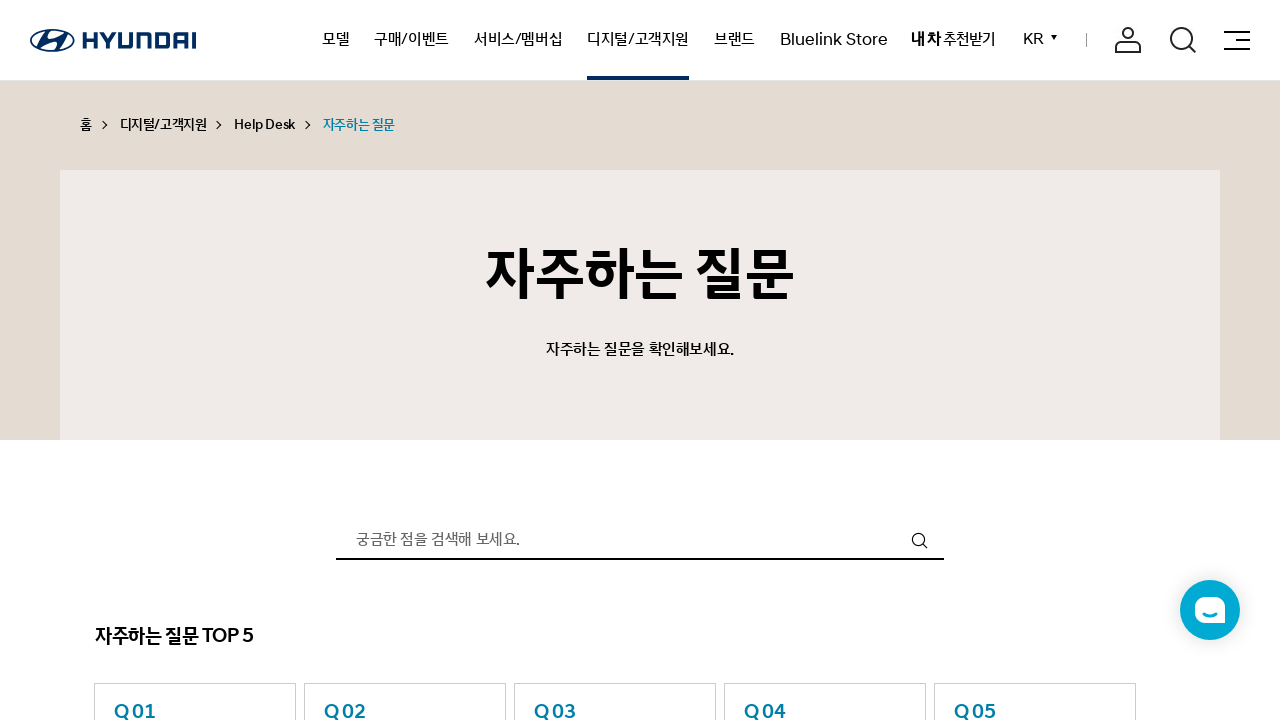

Waited for page to reach networkidle state
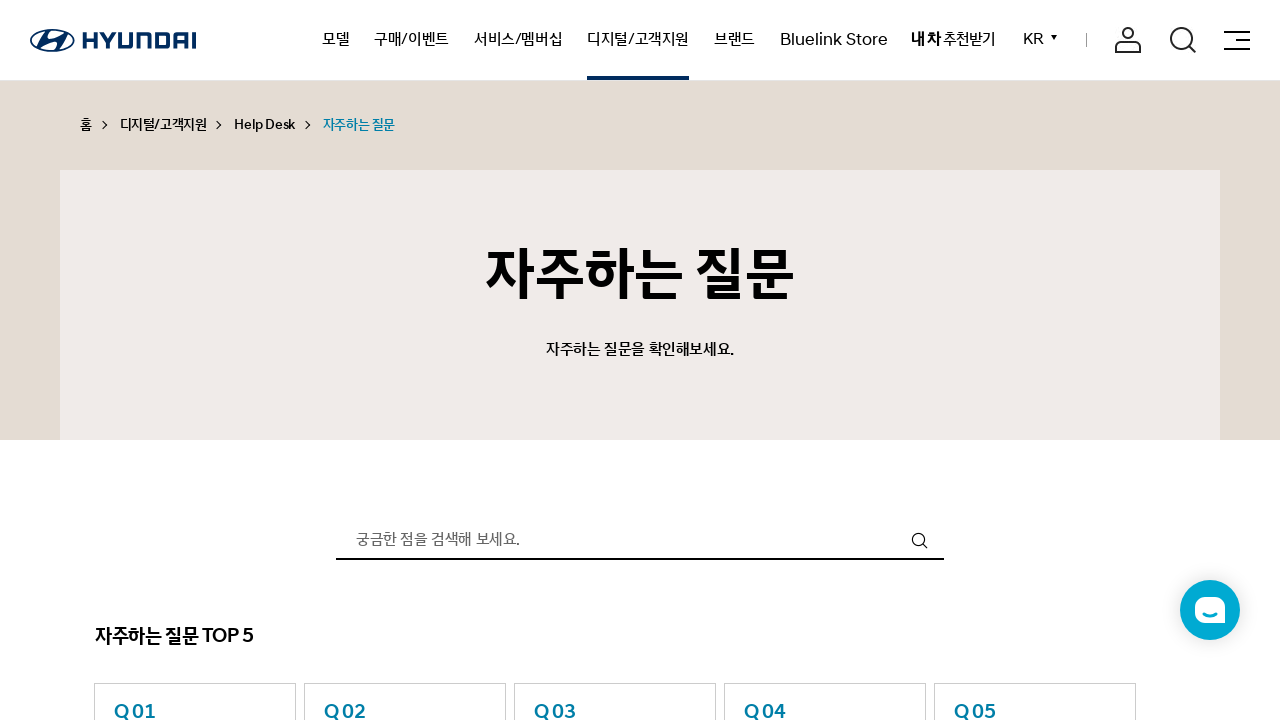

Clicked on vehicle maintenance tab at (373, 360) on xpath=//*[@id="app"]/div[3]/section/div[2]/div/div[2]/section/div/div[1]/div[1]/
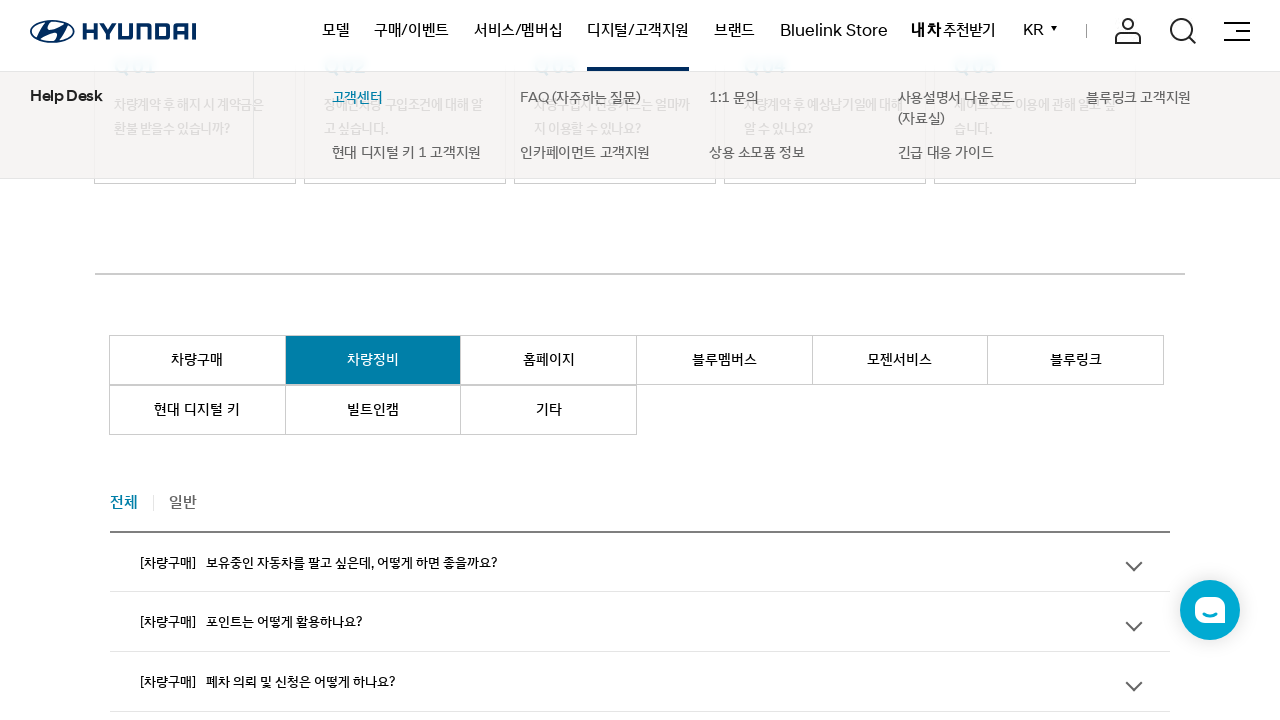

Waited 2 seconds for tab content to load
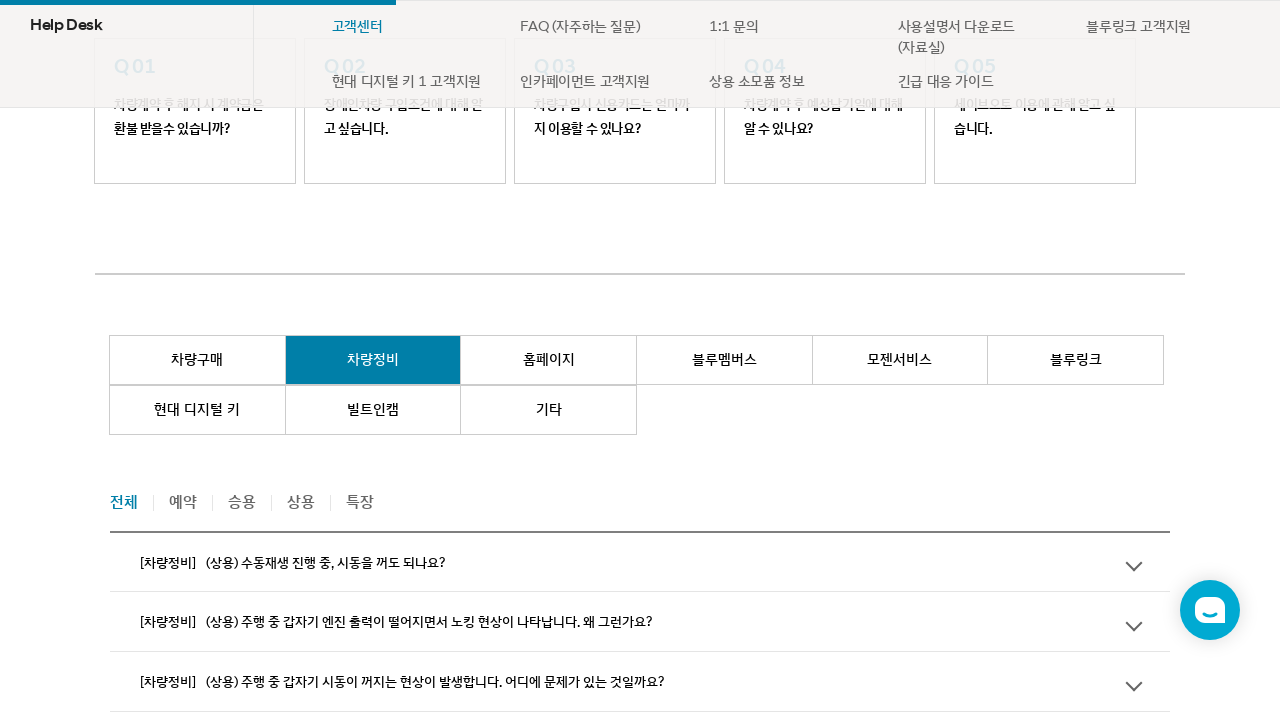

FAQ list items loaded and are visible
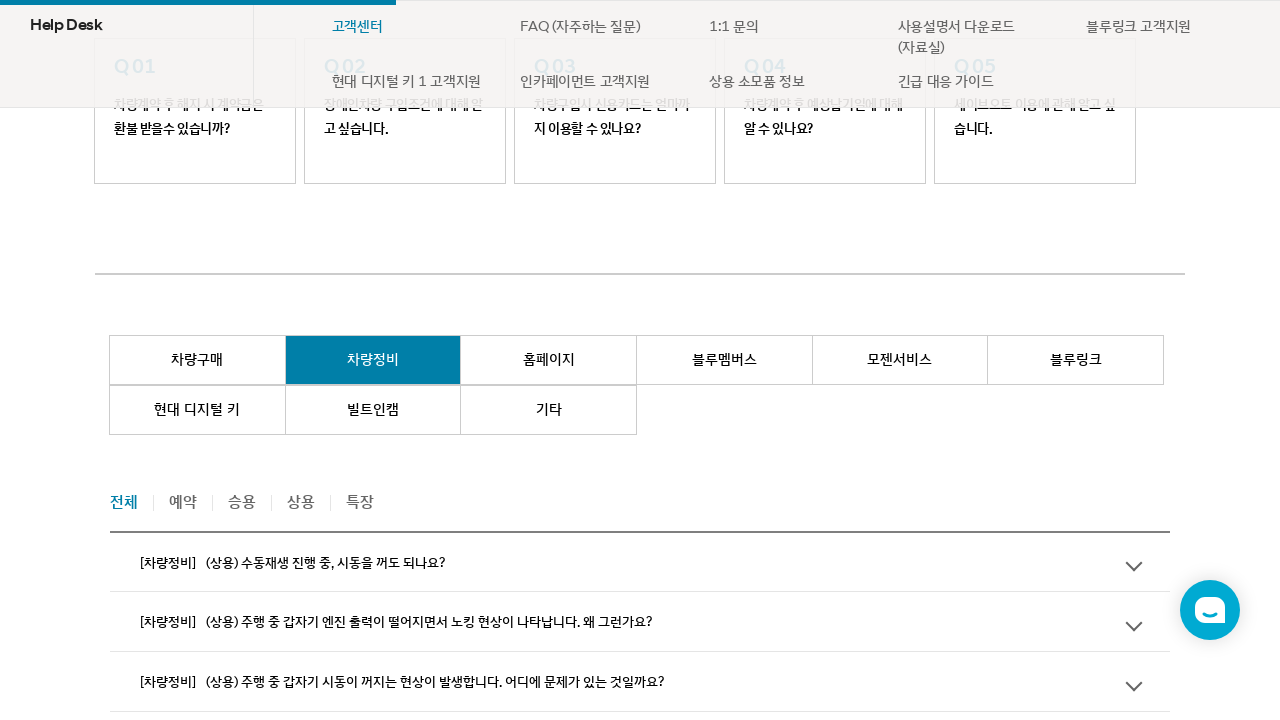

Located 10 FAQ items on current page
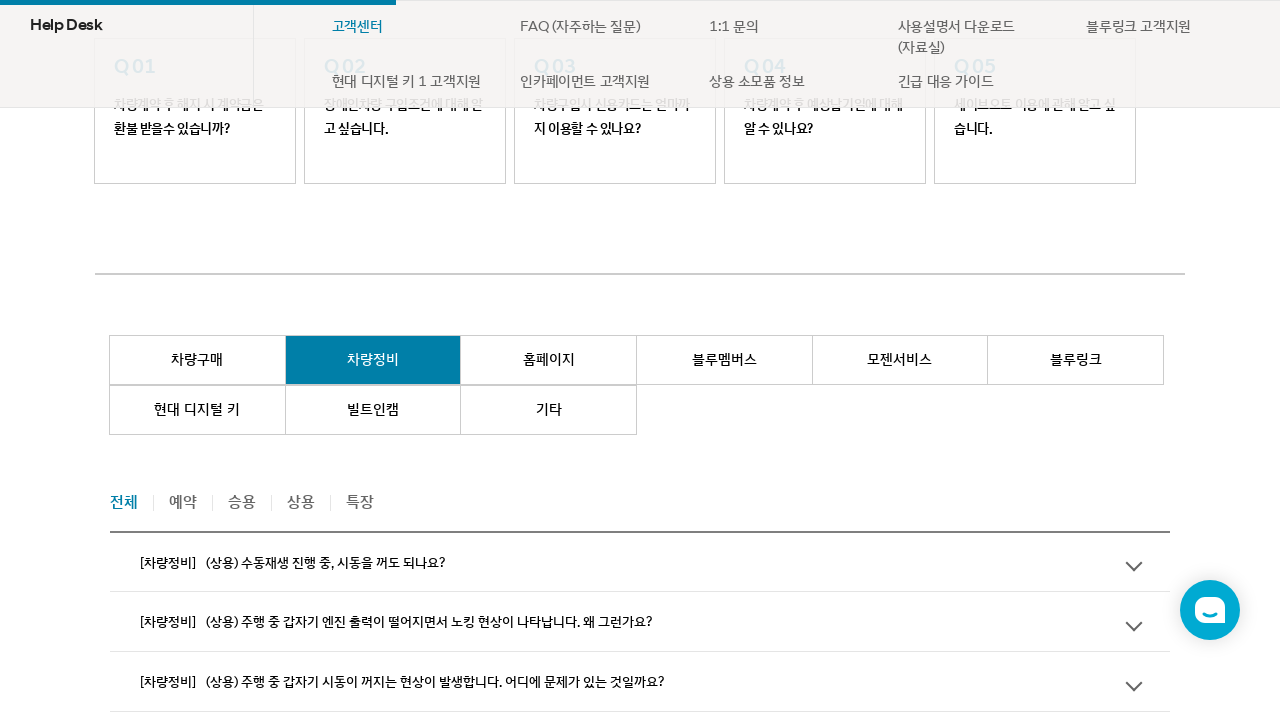

Clicked to expand FAQ item 1 at (640, 561) on div.list-item >> nth=0 >> button.list-title
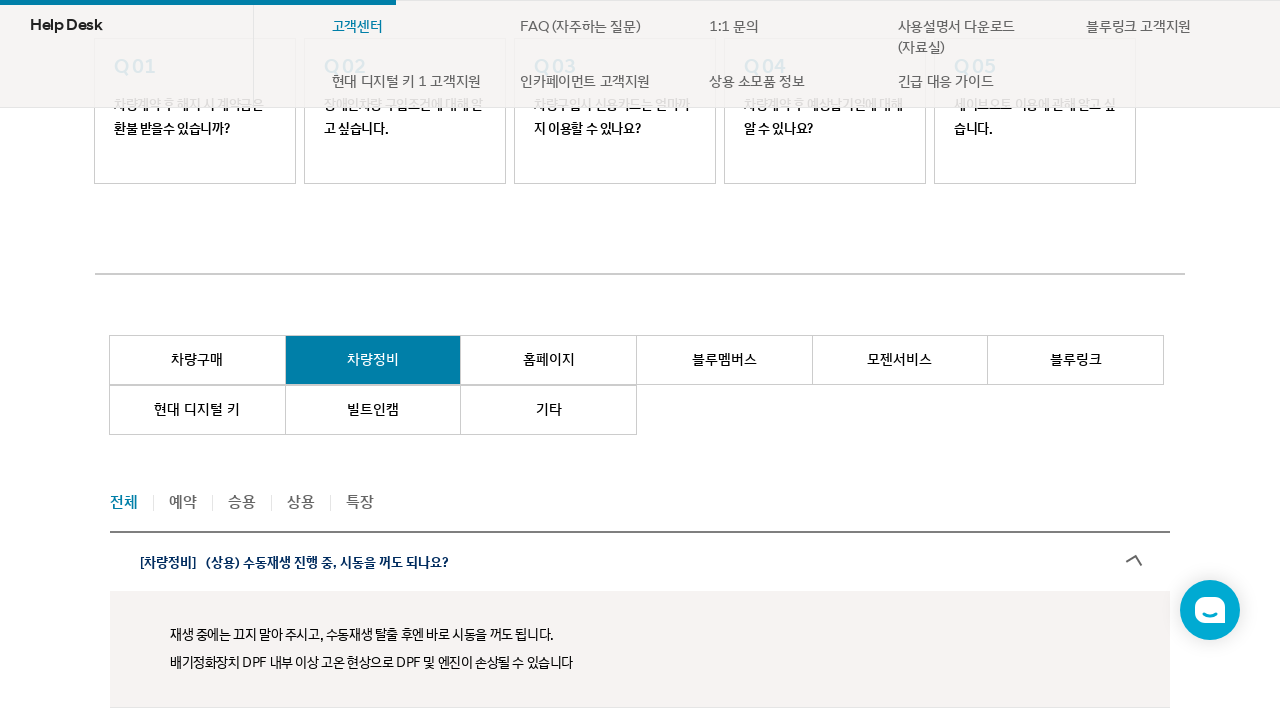

Waited 1 second for FAQ item 1 to expand
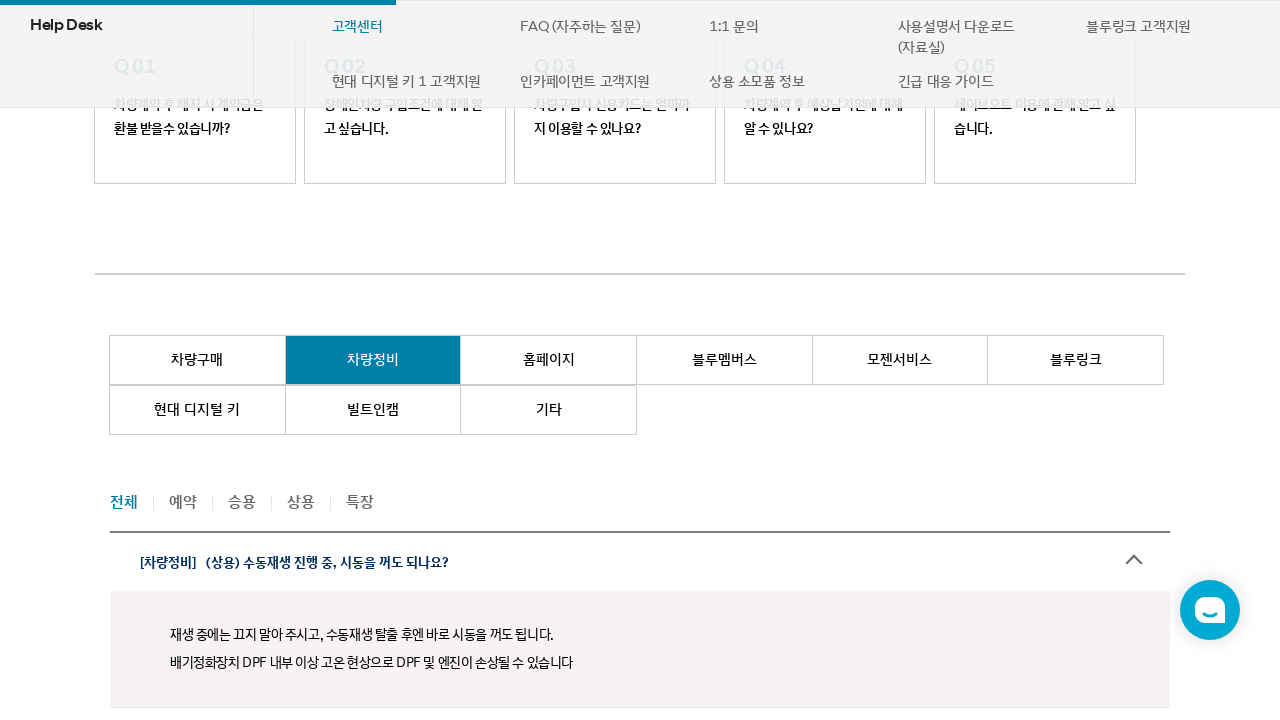

Clicked to expand FAQ item 2 at (640, 690) on div.list-item >> nth=1 >> button.list-title
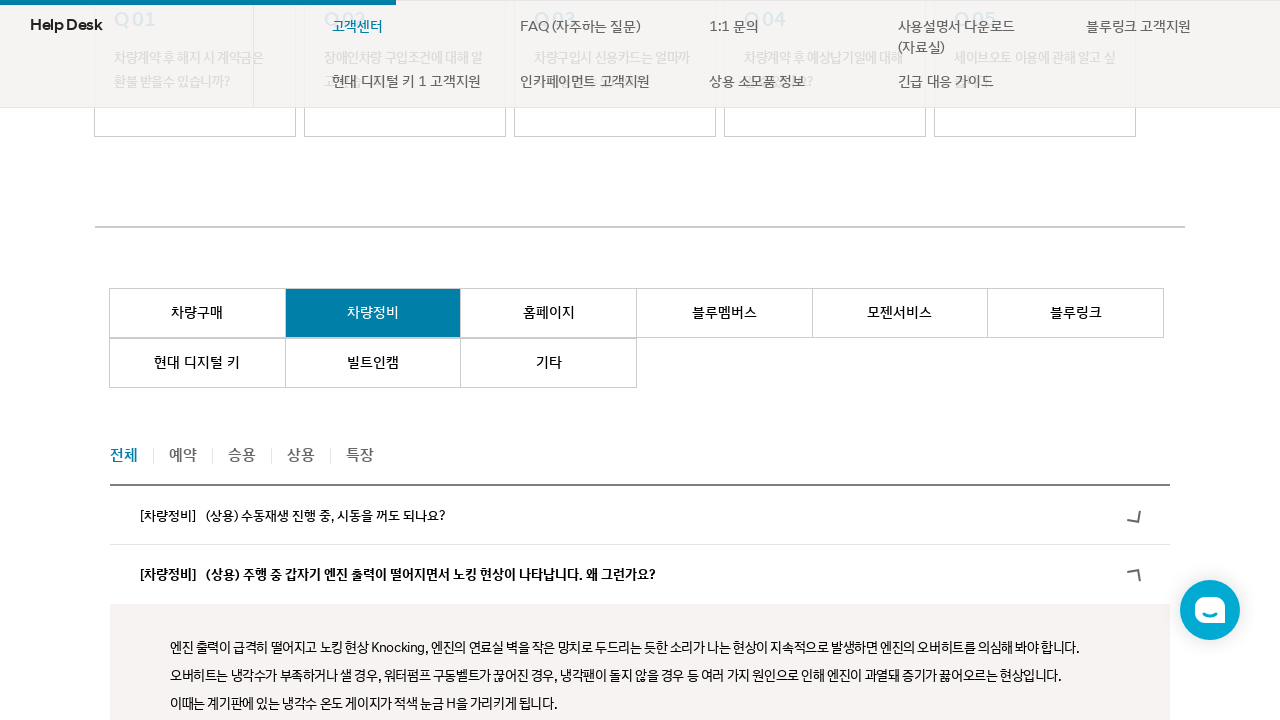

Waited 1 second for FAQ item 2 to expand
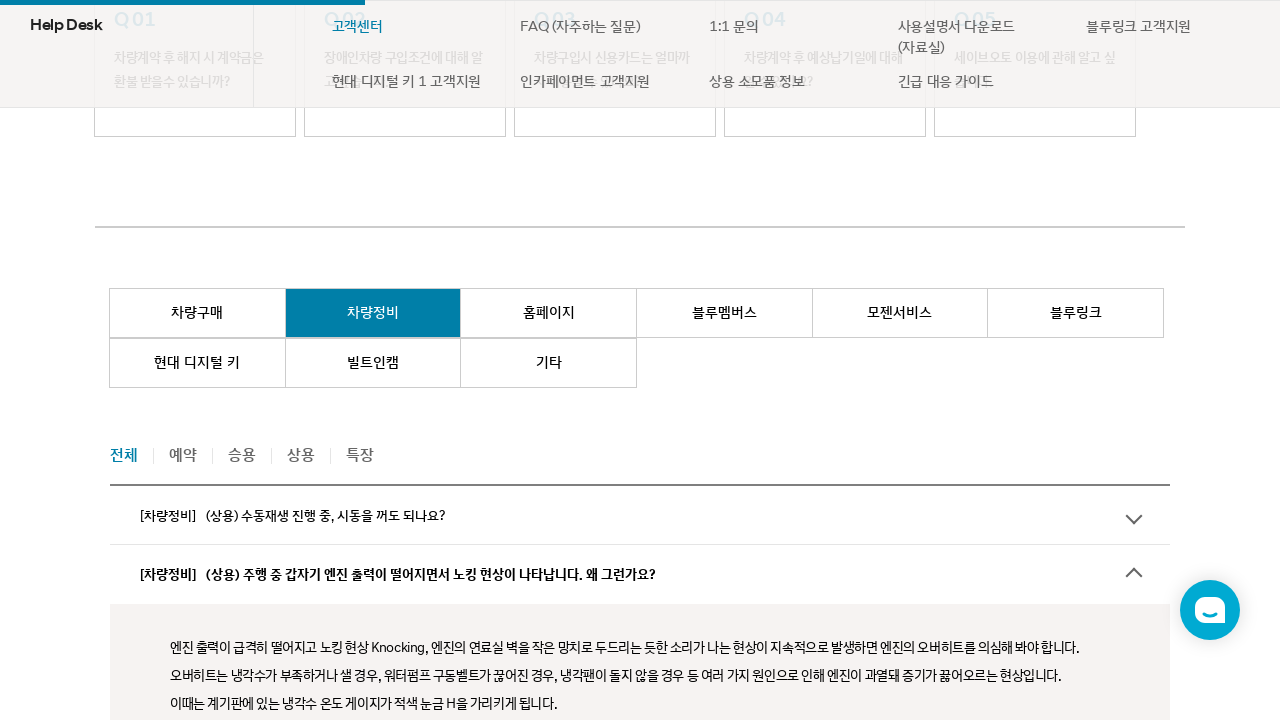

Clicked to expand FAQ item 3 at (640, 360) on div.list-item >> nth=2 >> button.list-title
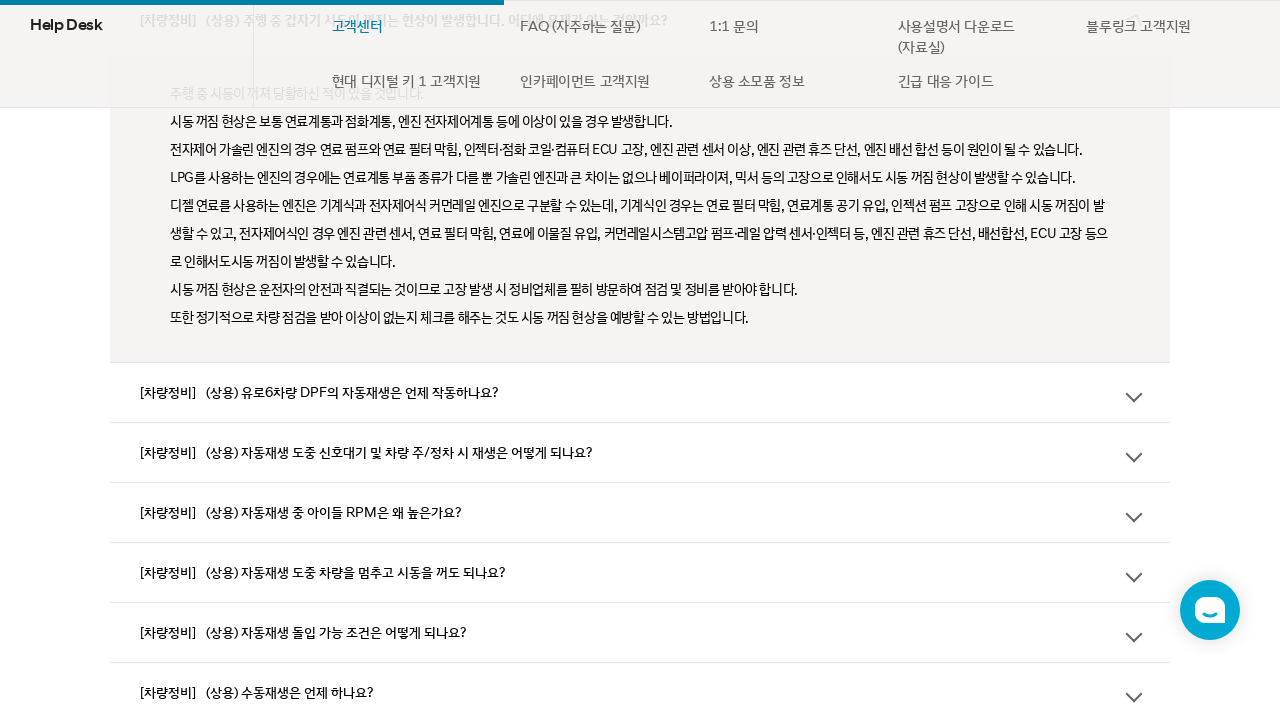

Waited 1 second for FAQ item 3 to expand
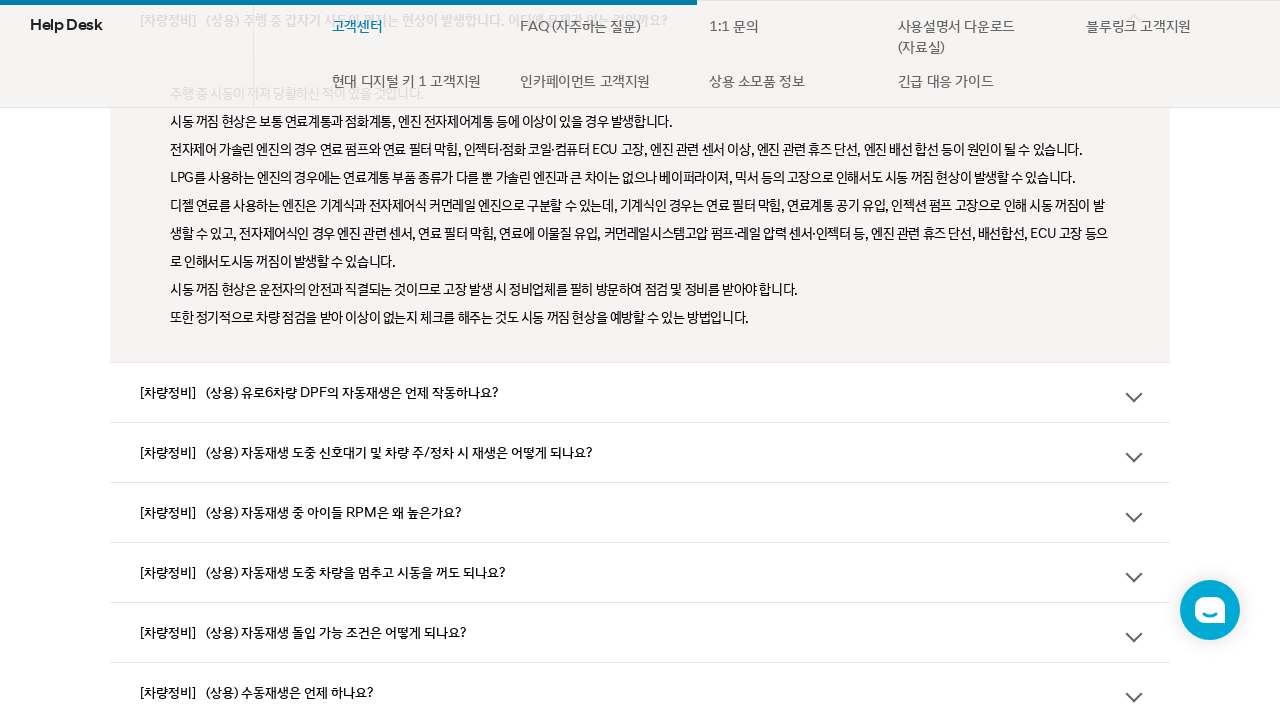

Clicked next page button (pagination 1) at (730, 360) on xpath=//*[@id="app"]/div[3]/section/div[2]/div/div[2]/section/div/div[3]/div[2]/
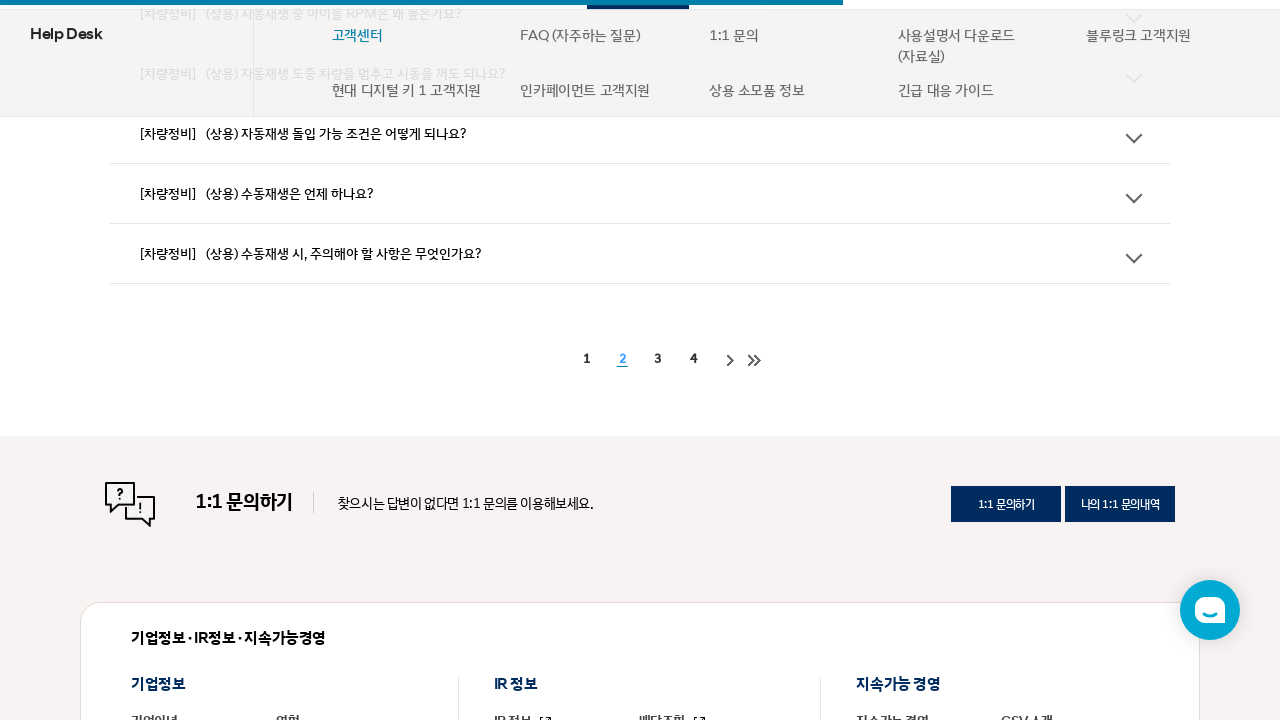

Waited 2 seconds for page 2 to load
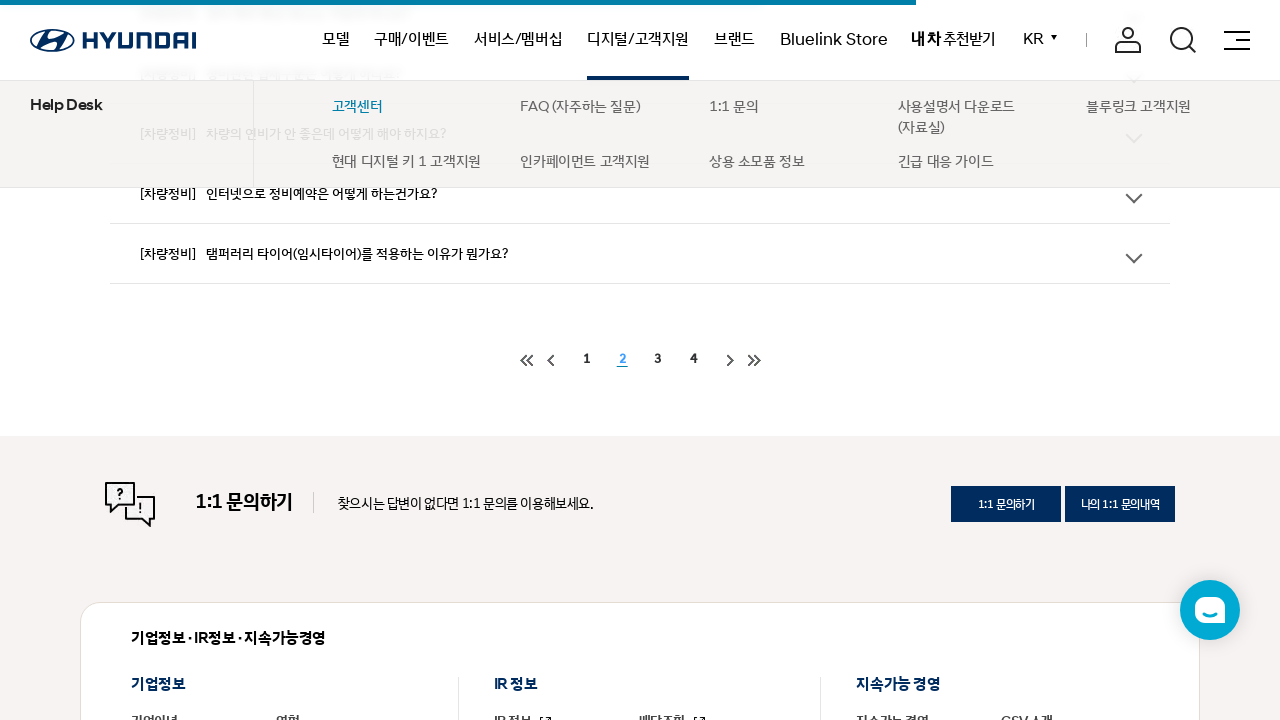

FAQ list items loaded on page 2
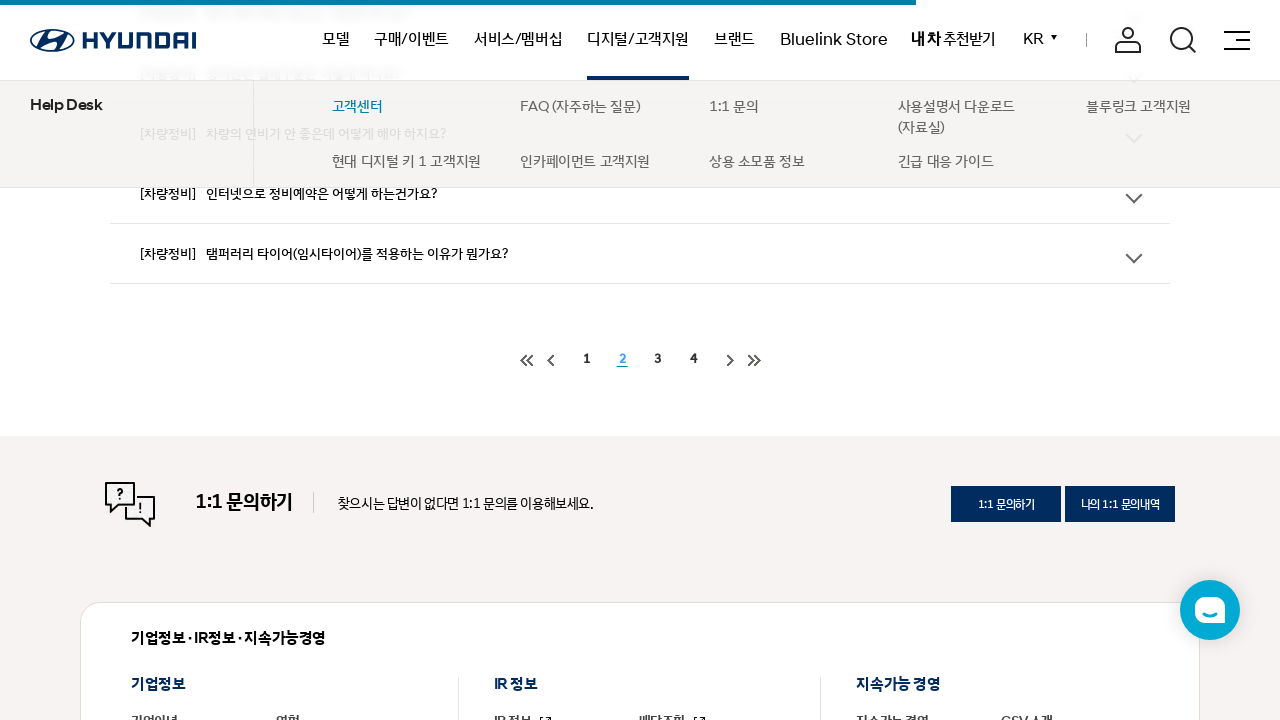

Clicked to expand first FAQ item on page 2 at (640, 360) on div.list-item >> nth=0 >> button.list-title
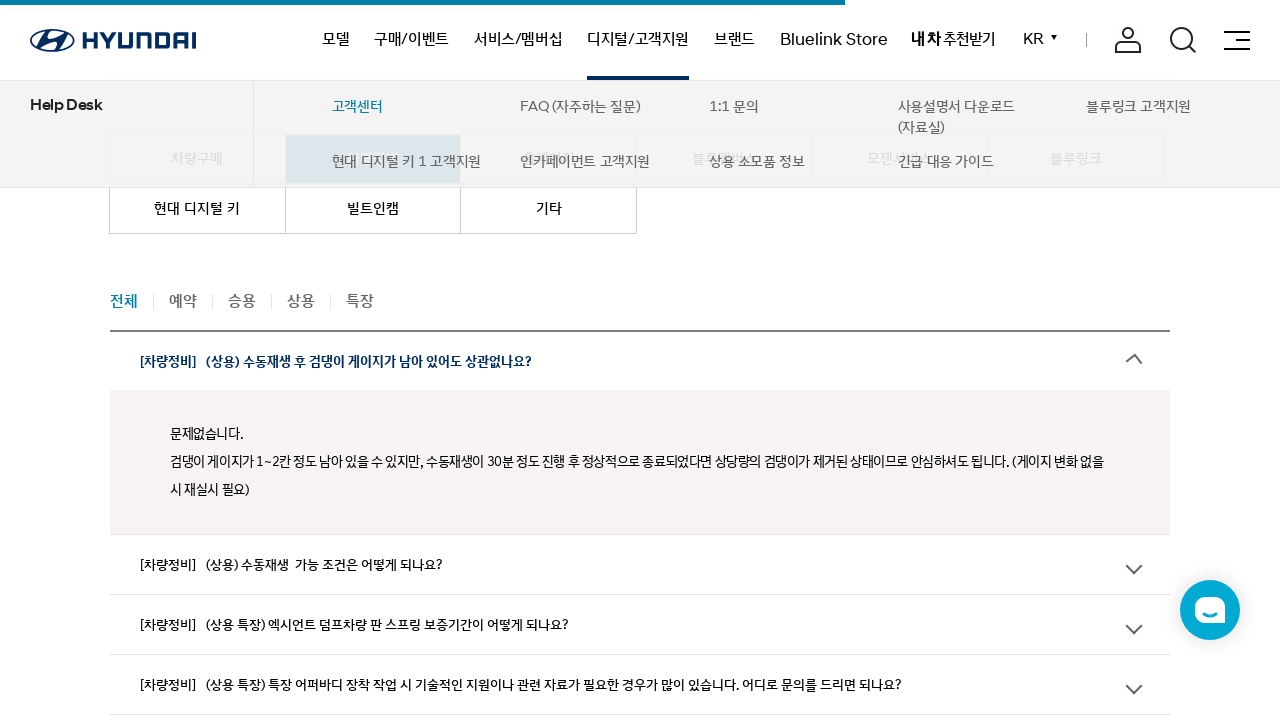

Waited 1 second for FAQ item to expand on page 2
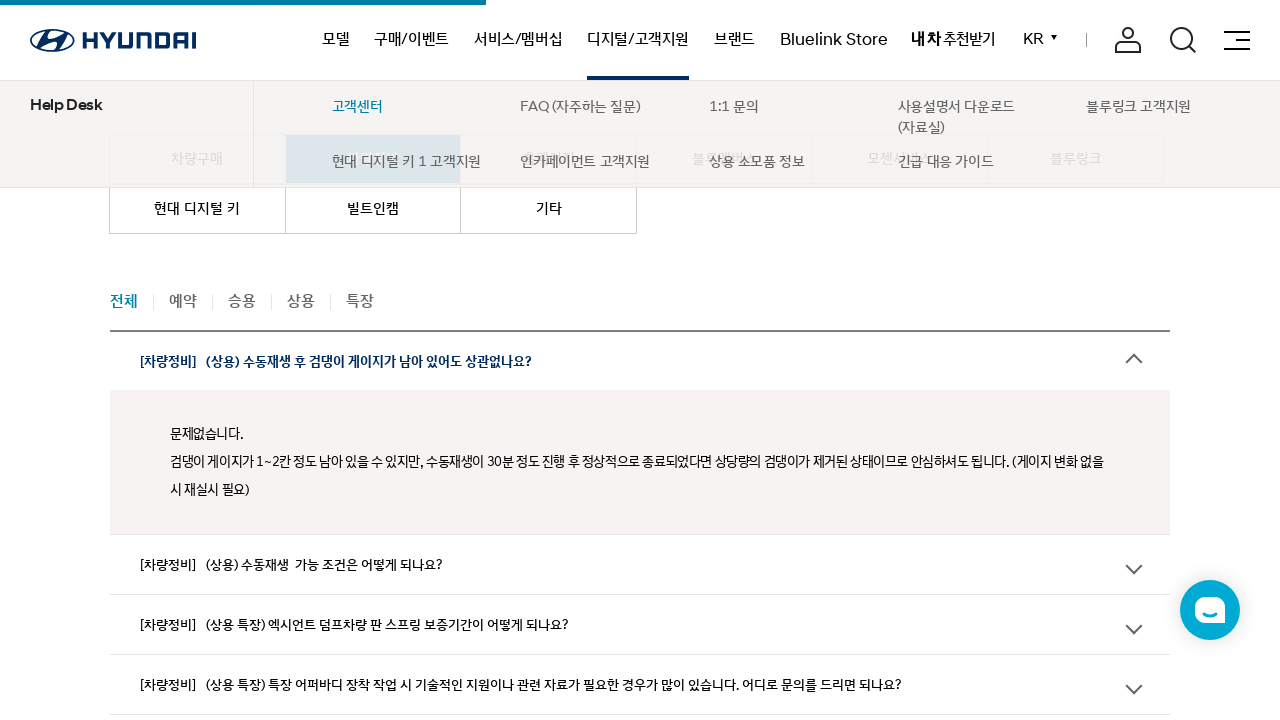

Clicked next page button (pagination 2) at (730, 360) on xpath=//*[@id="app"]/div[3]/section/div[2]/div/div[2]/section/div/div[3]/div[2]/
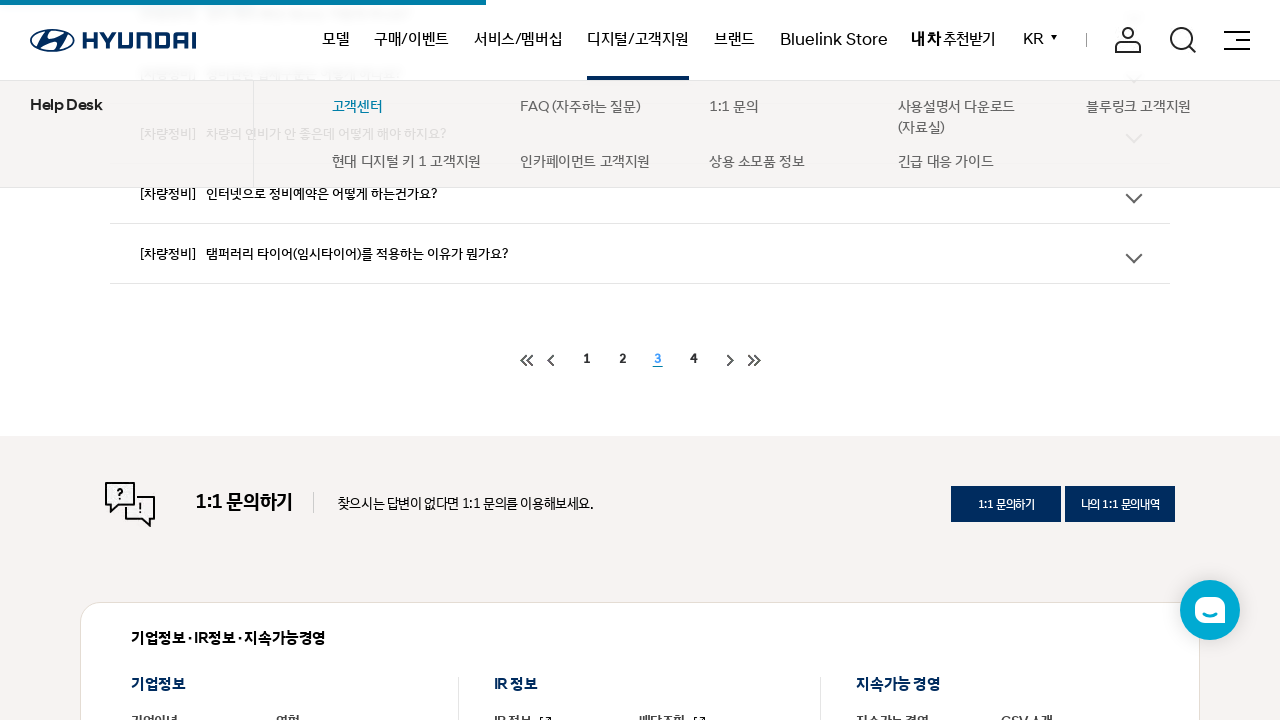

Waited 2 seconds for page 3 to load
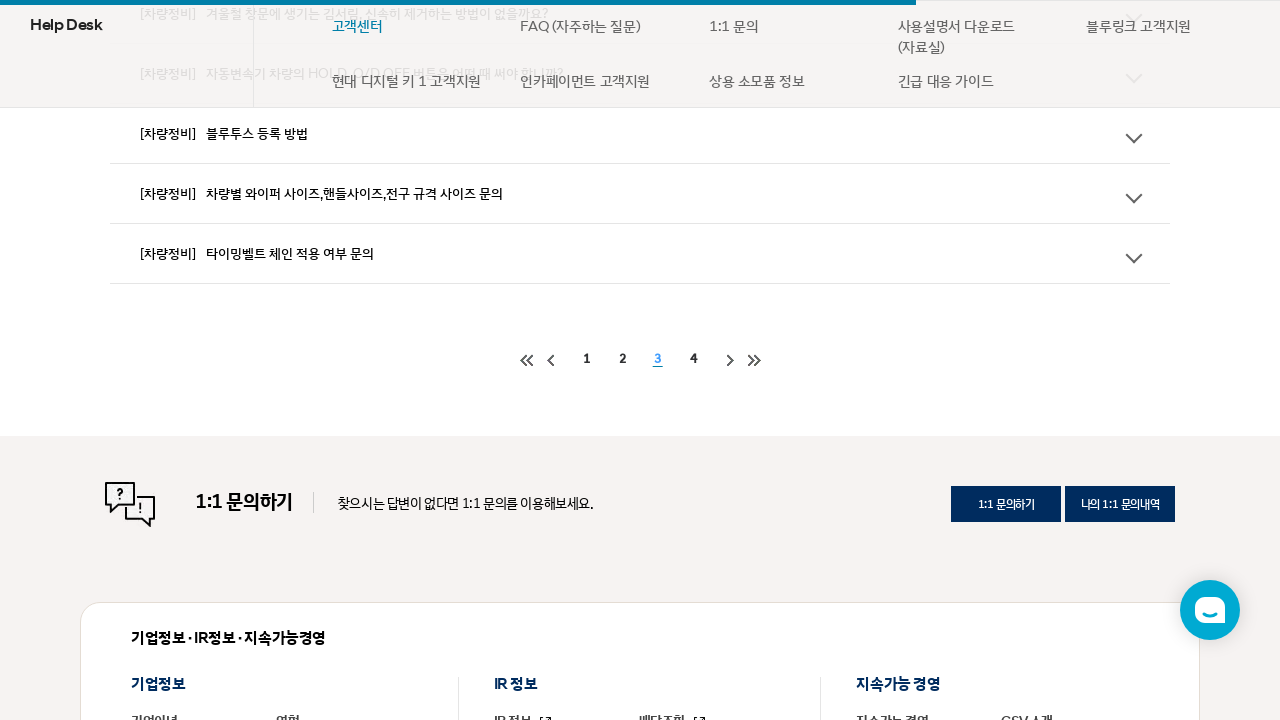

FAQ list items loaded on page 3
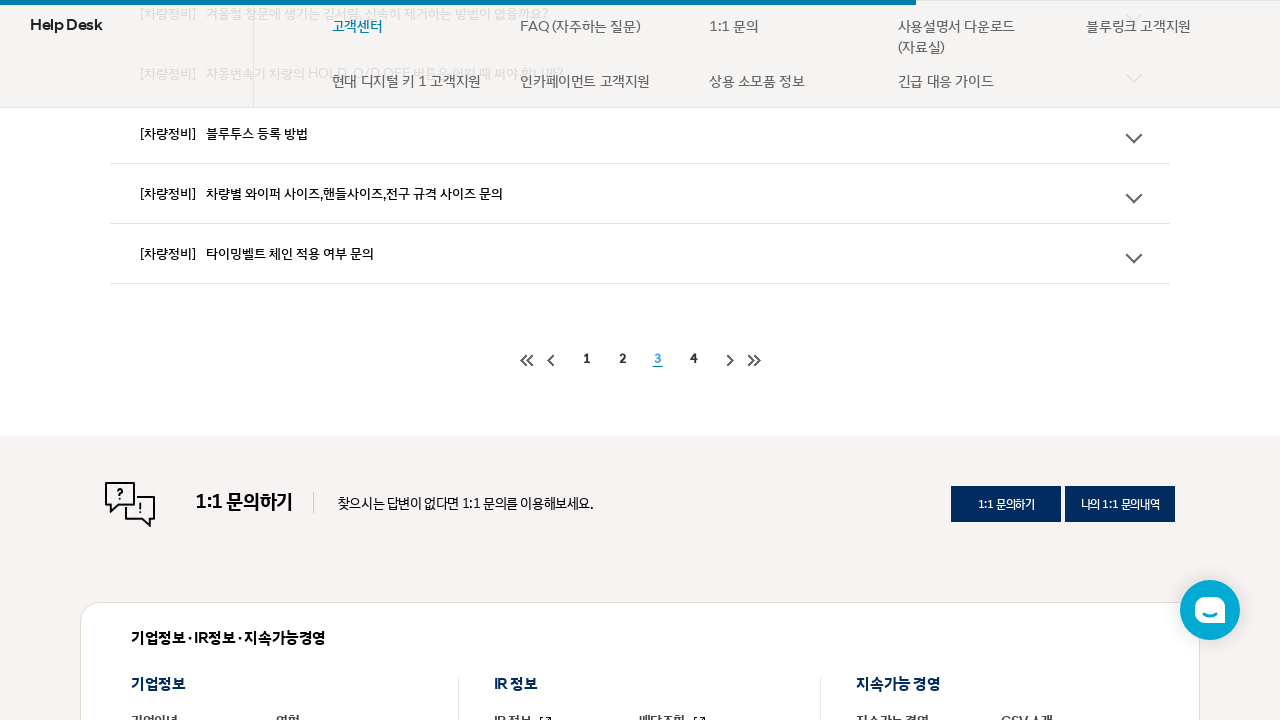

Clicked to expand first FAQ item on page 3 at (640, 360) on div.list-item >> nth=0 >> button.list-title
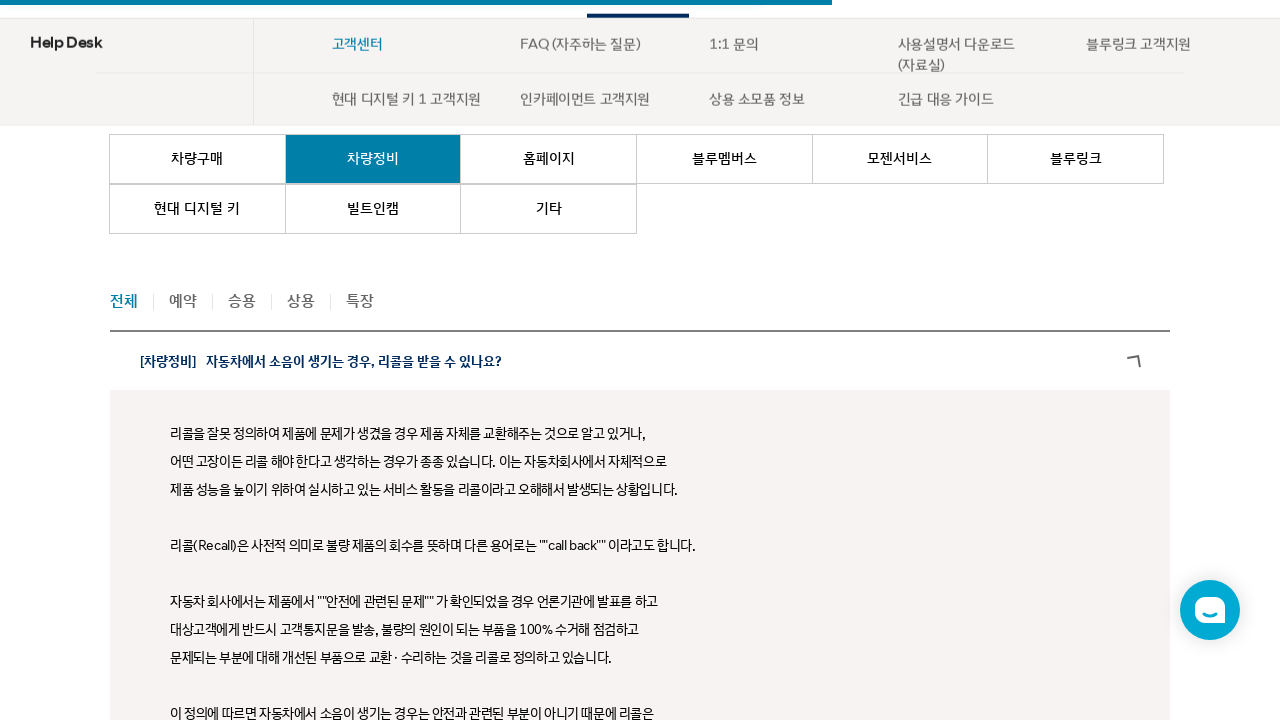

Waited 1 second for FAQ item to expand on page 3
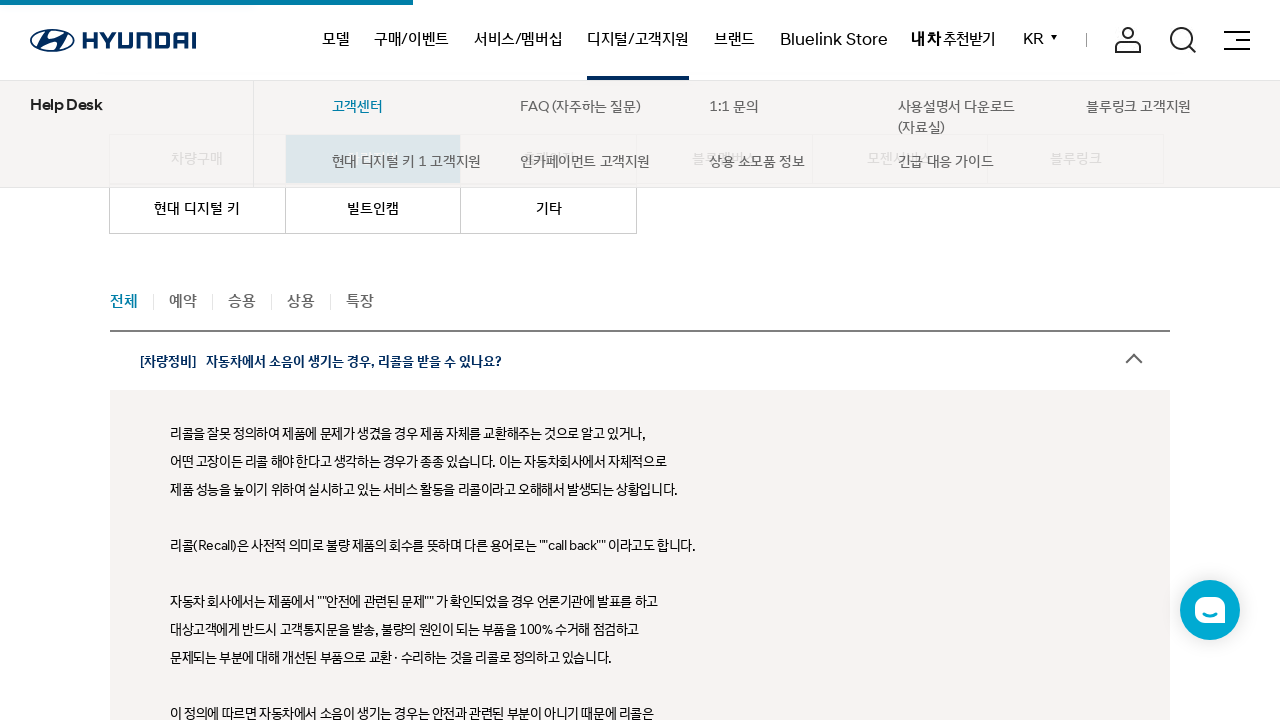

Clicked next page button (pagination 3) at (730, 360) on xpath=//*[@id="app"]/div[3]/section/div[2]/div/div[2]/section/div/div[3]/div[2]/
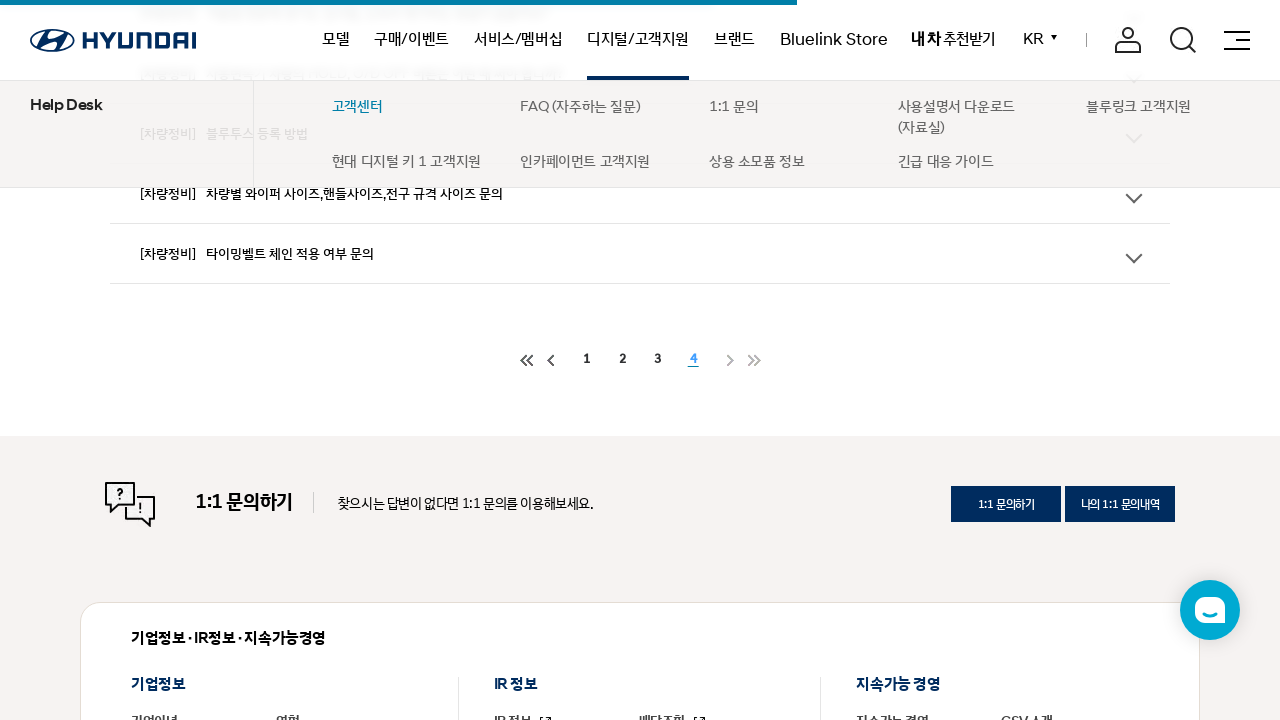

Waited 2 seconds for page 4 to load
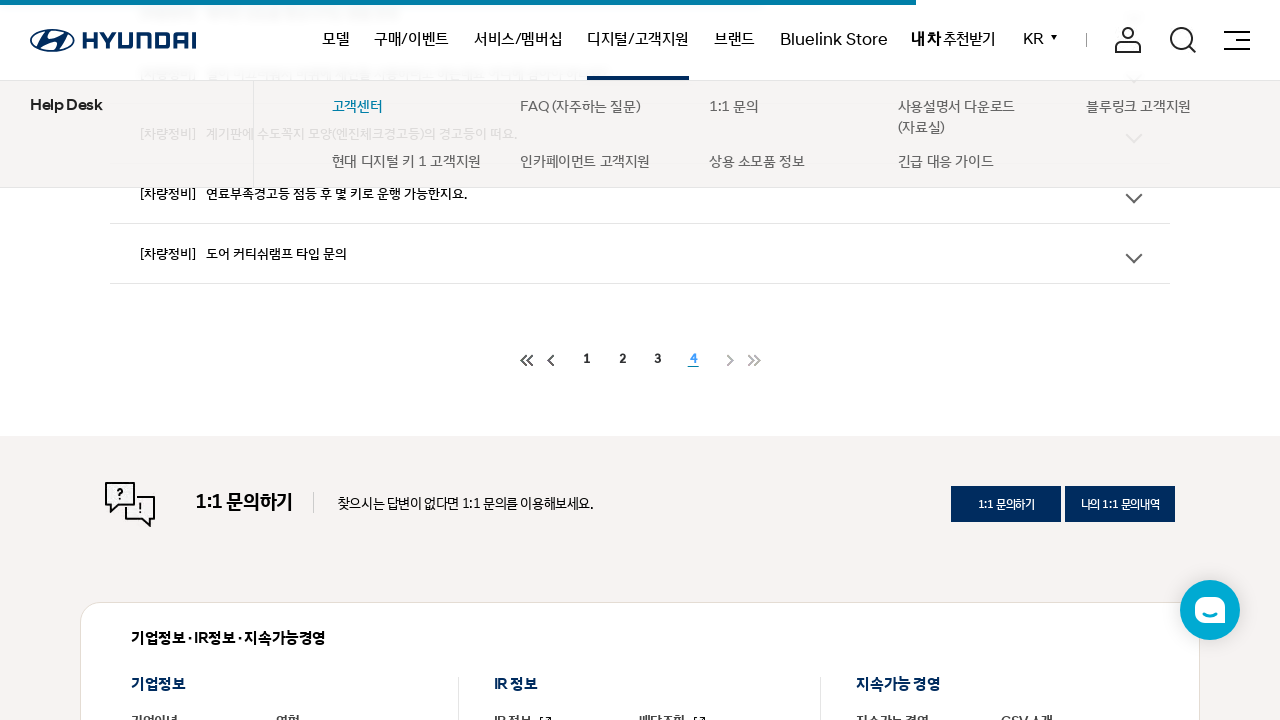

FAQ list items loaded on page 4
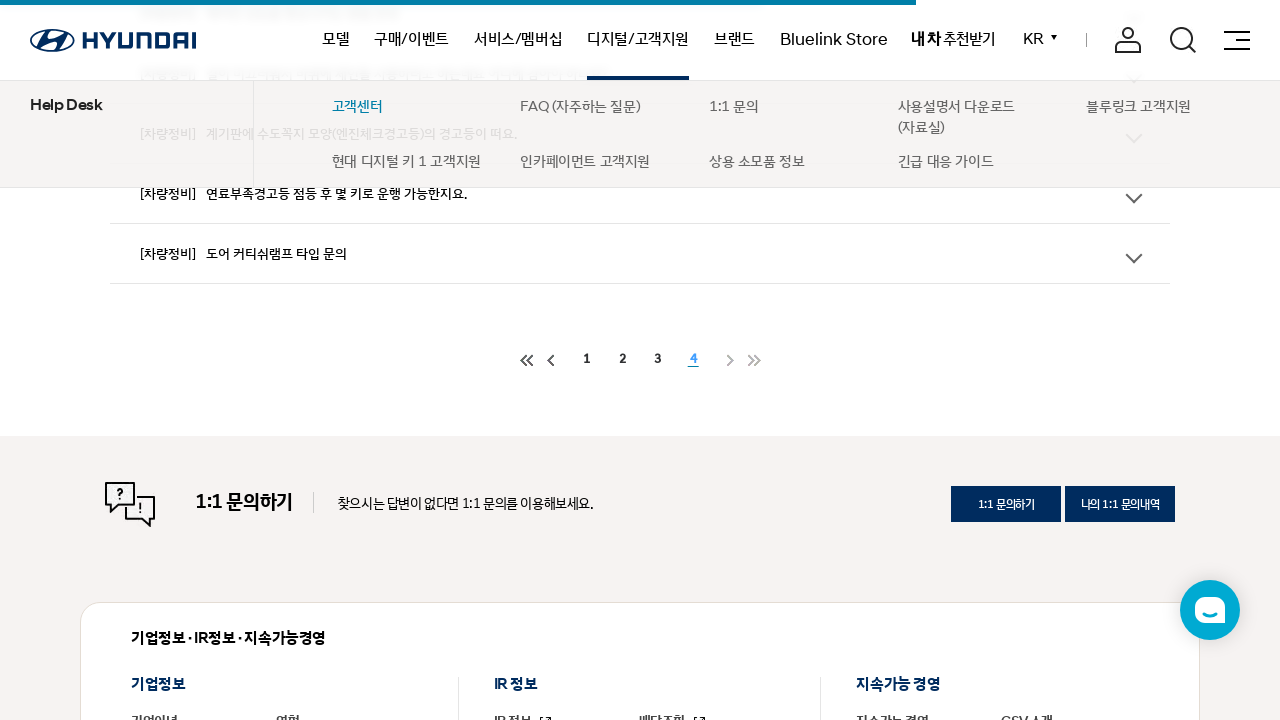

Clicked to expand first FAQ item on page 4 at (640, 360) on div.list-item >> nth=0 >> button.list-title
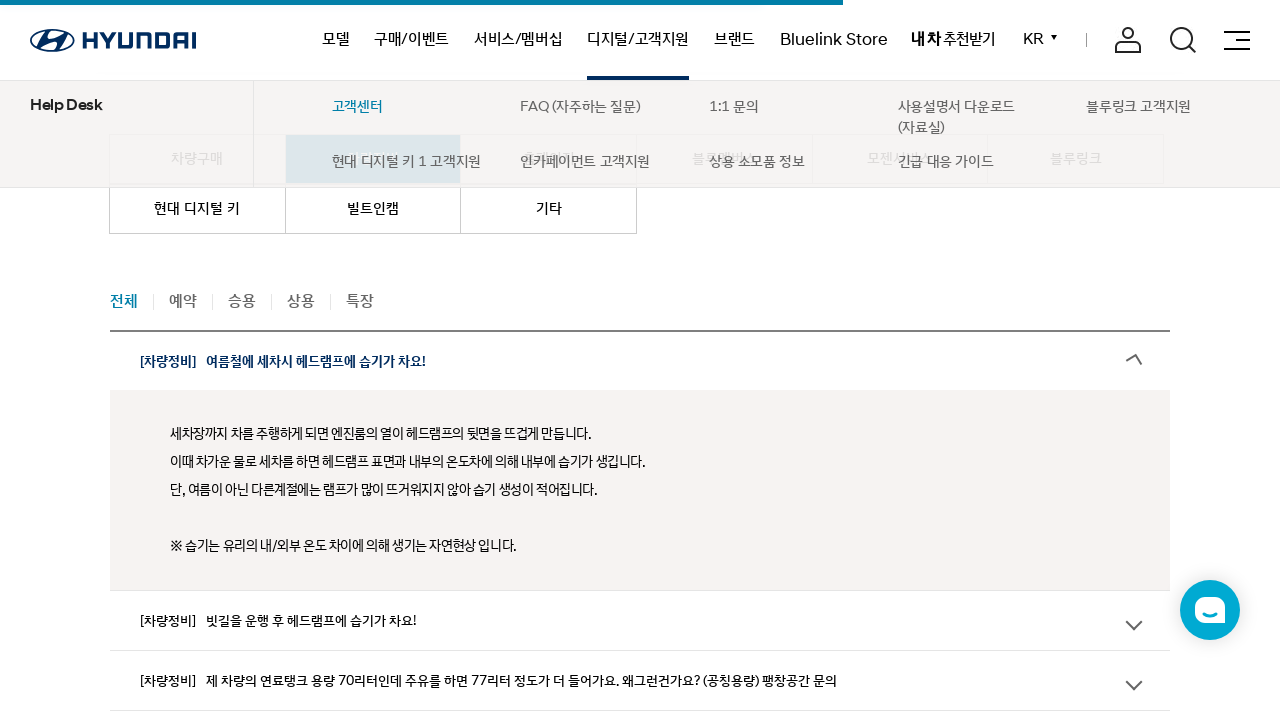

Waited 1 second for FAQ item to expand on page 4
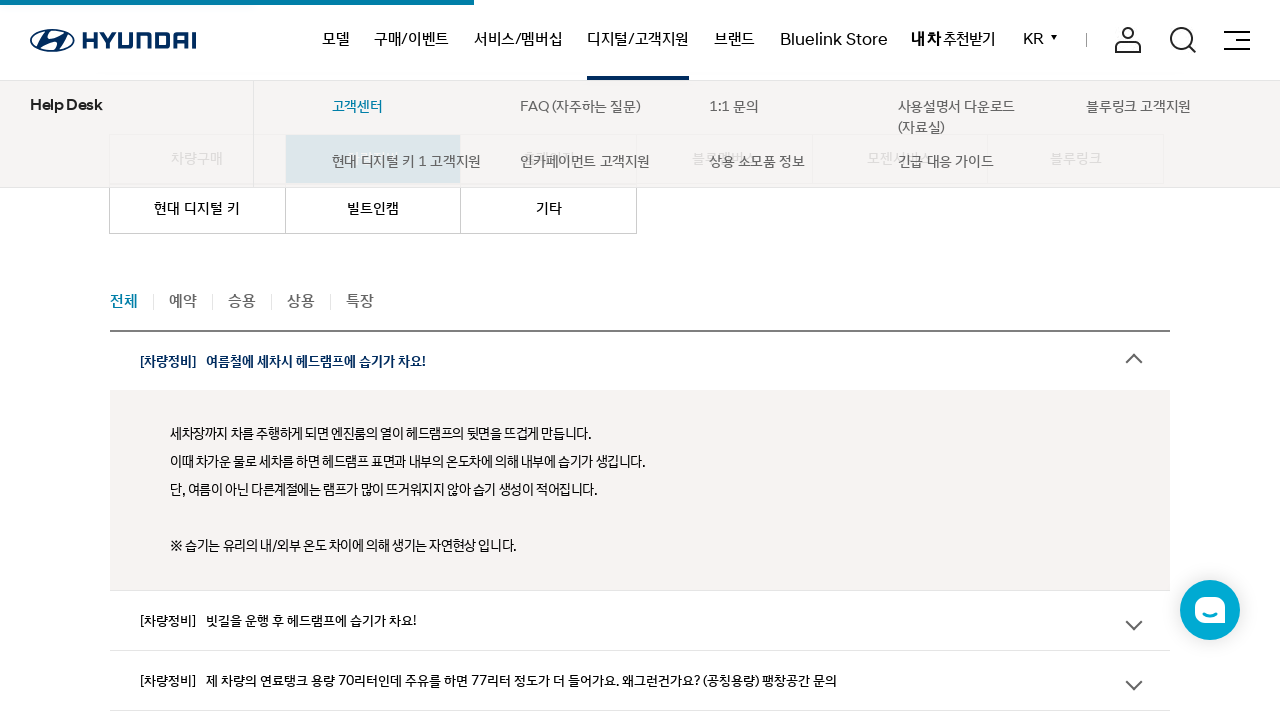

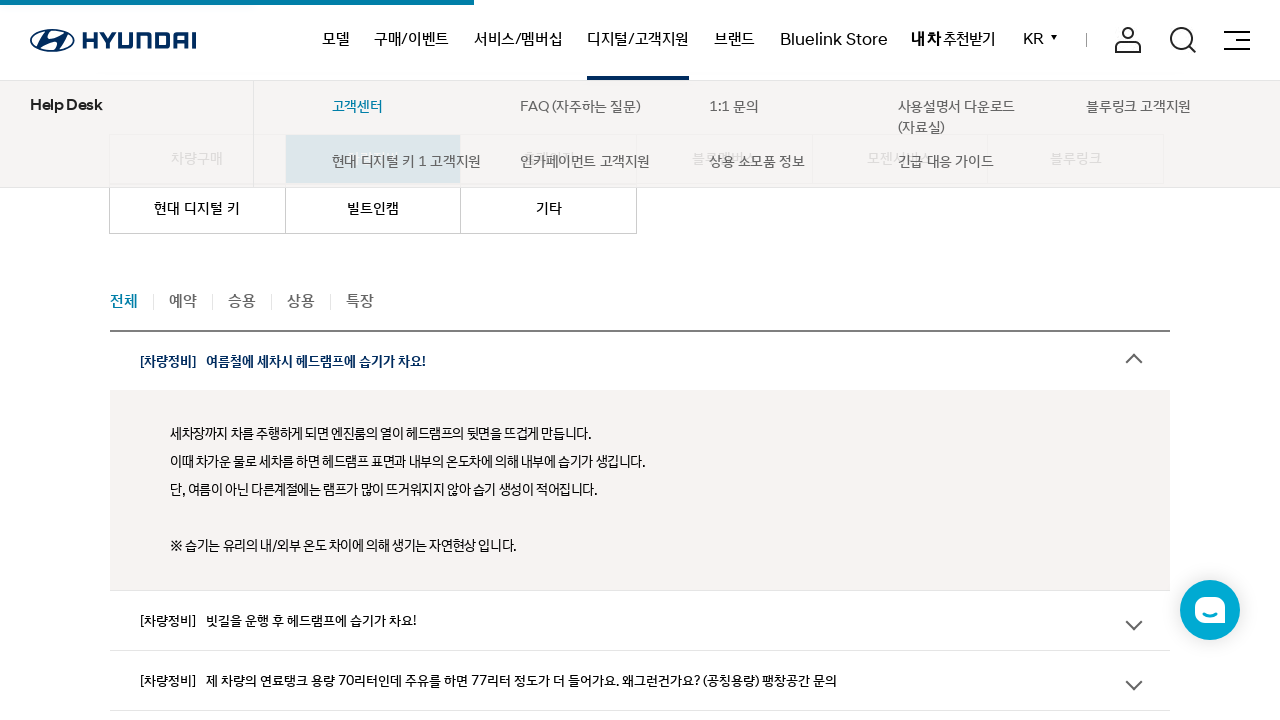